Navigates to a healthcare demo site and clicks the make appointment button to verify it redirects to the login page

Starting URL: https://katalon-demo-cura.herokuapp.com/

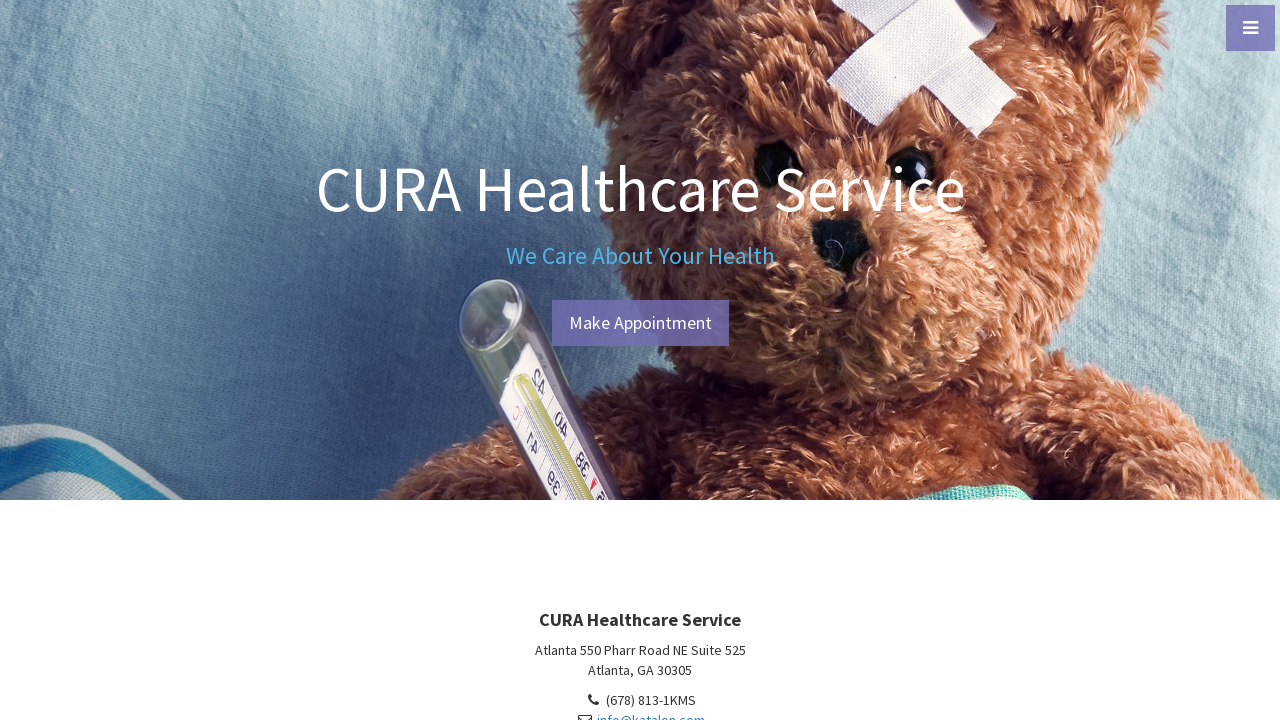

Clicked the make appointment button at (640, 323) on #btn-make-appointment
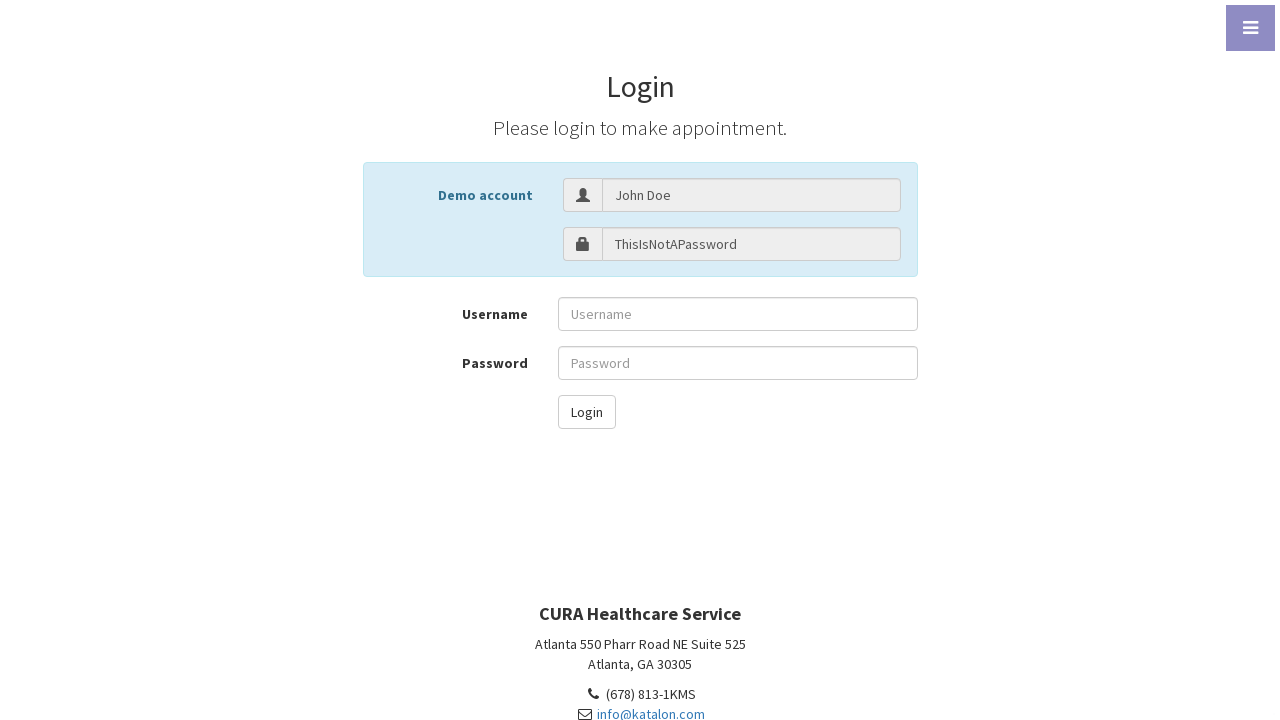

Verified navigation to login page
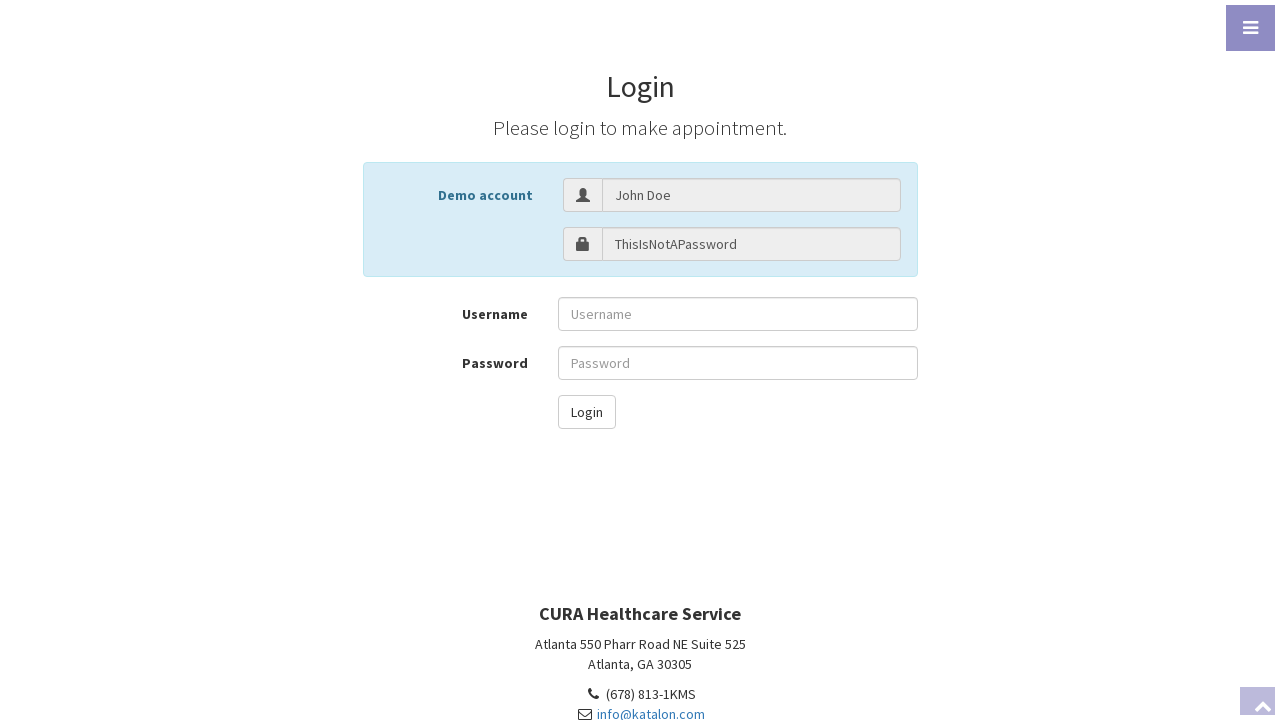

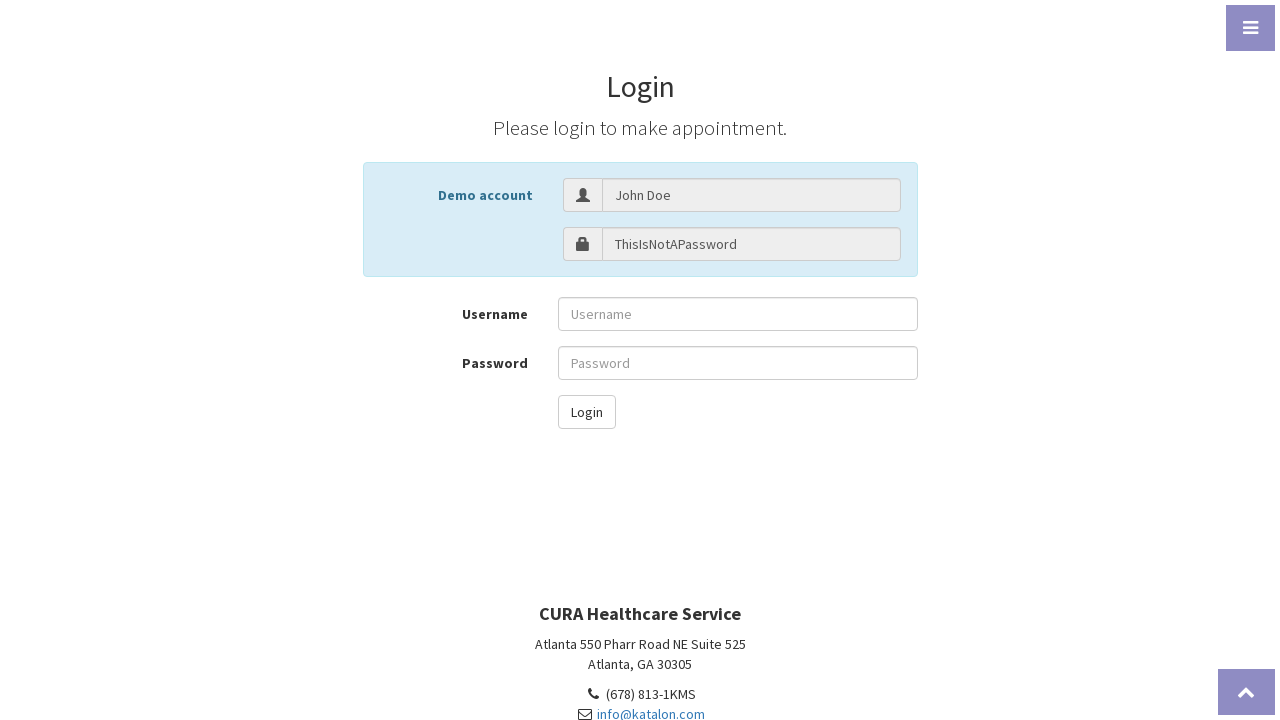